Tests dynamic loading content by clicking a Start button, waiting for content to appear, and then navigating to a linked page in a new tab

Starting URL: https://the-internet.herokuapp.com/dynamic_loading/1

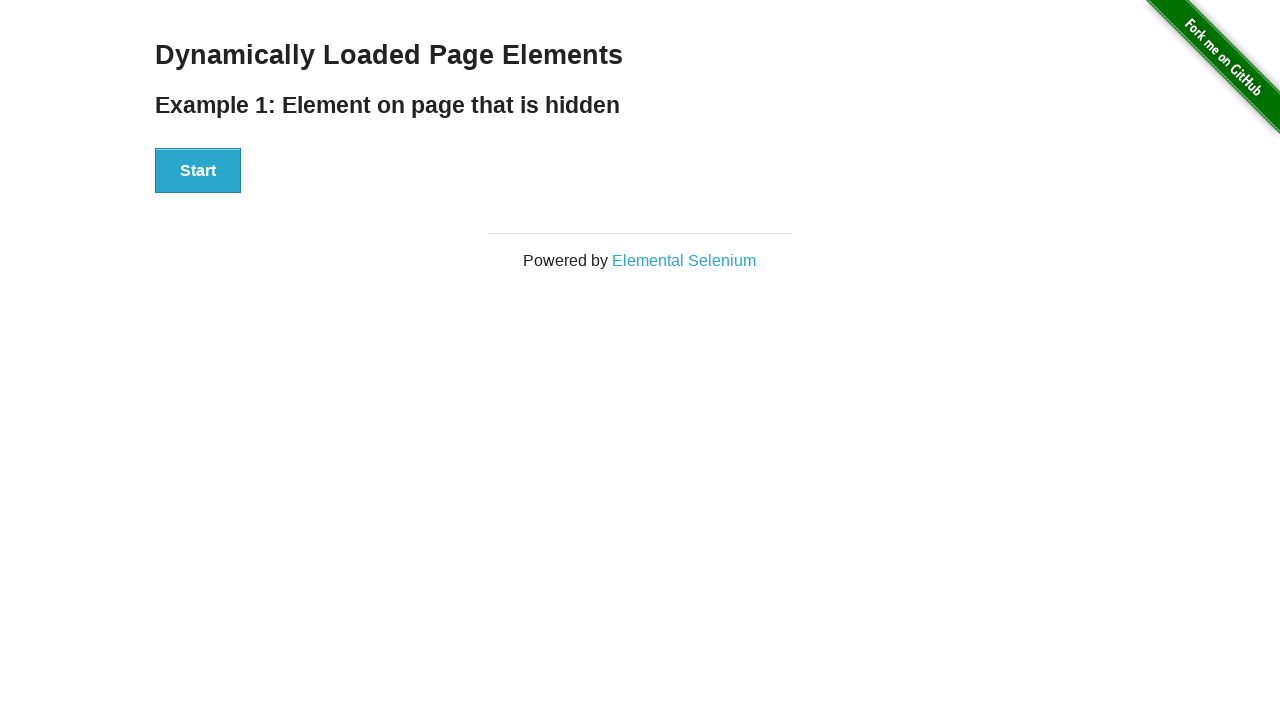

Clicked Start button to trigger dynamic loading at (198, 171) on button:has-text('Start')
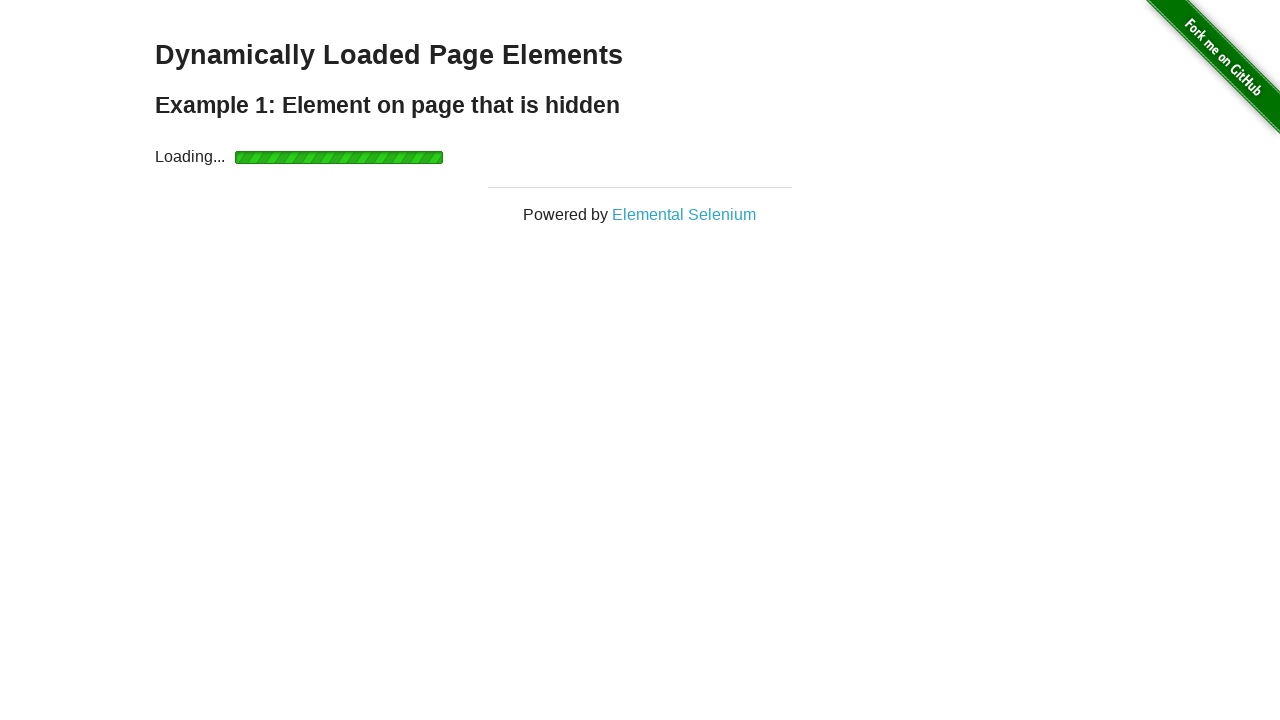

Dynamic content loaded - 'Hello World!' text appeared
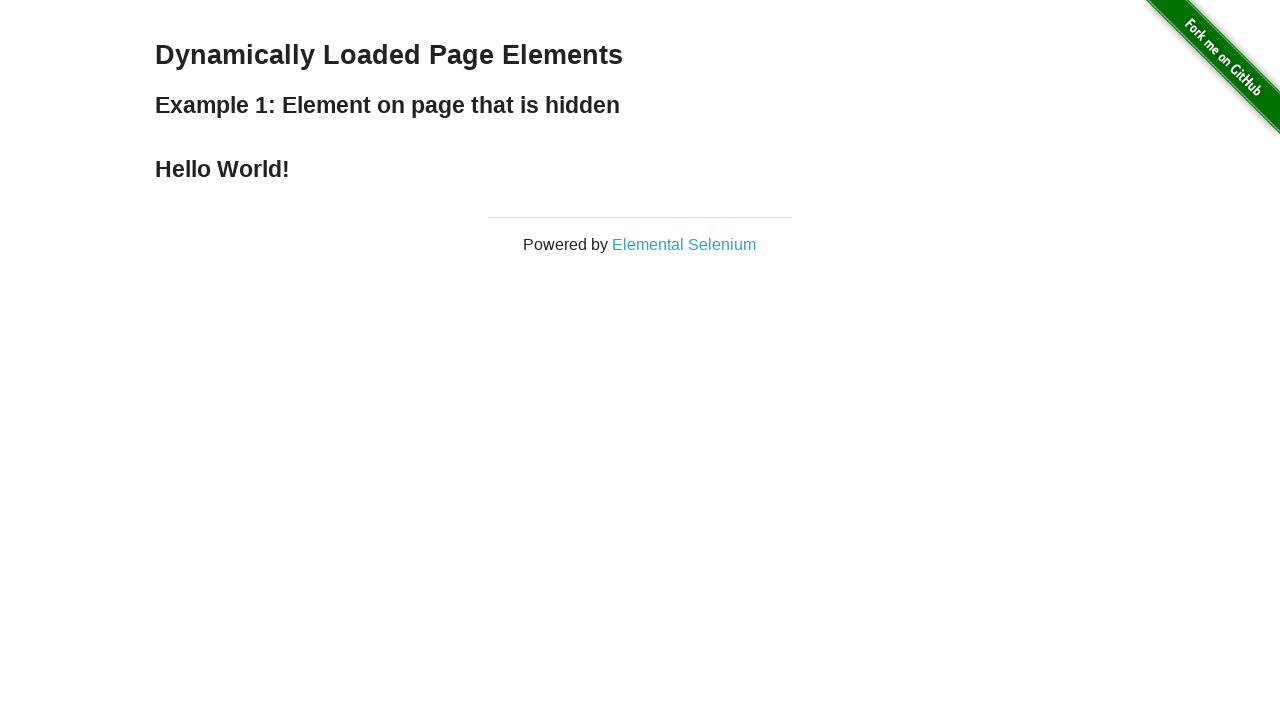

Elemental Selenium link became visible
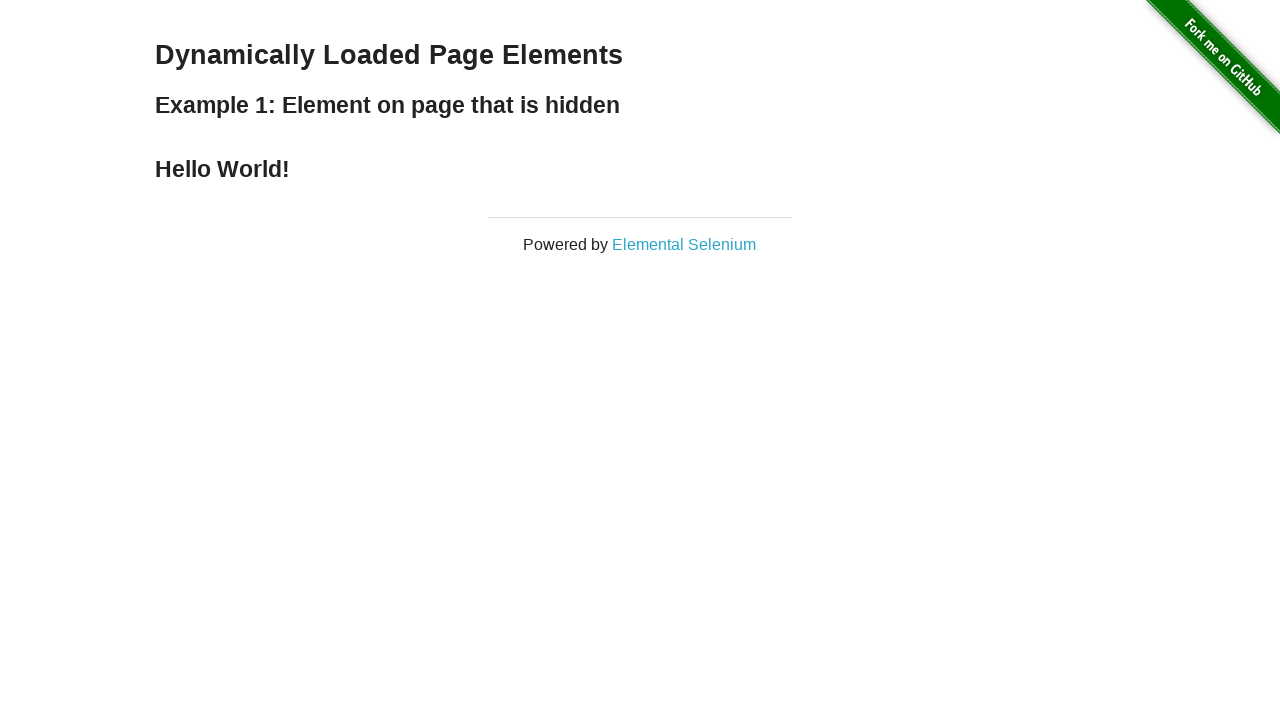

Clicked Elemental Selenium link - new tab opened at (684, 244) on text=Elemental Selenium
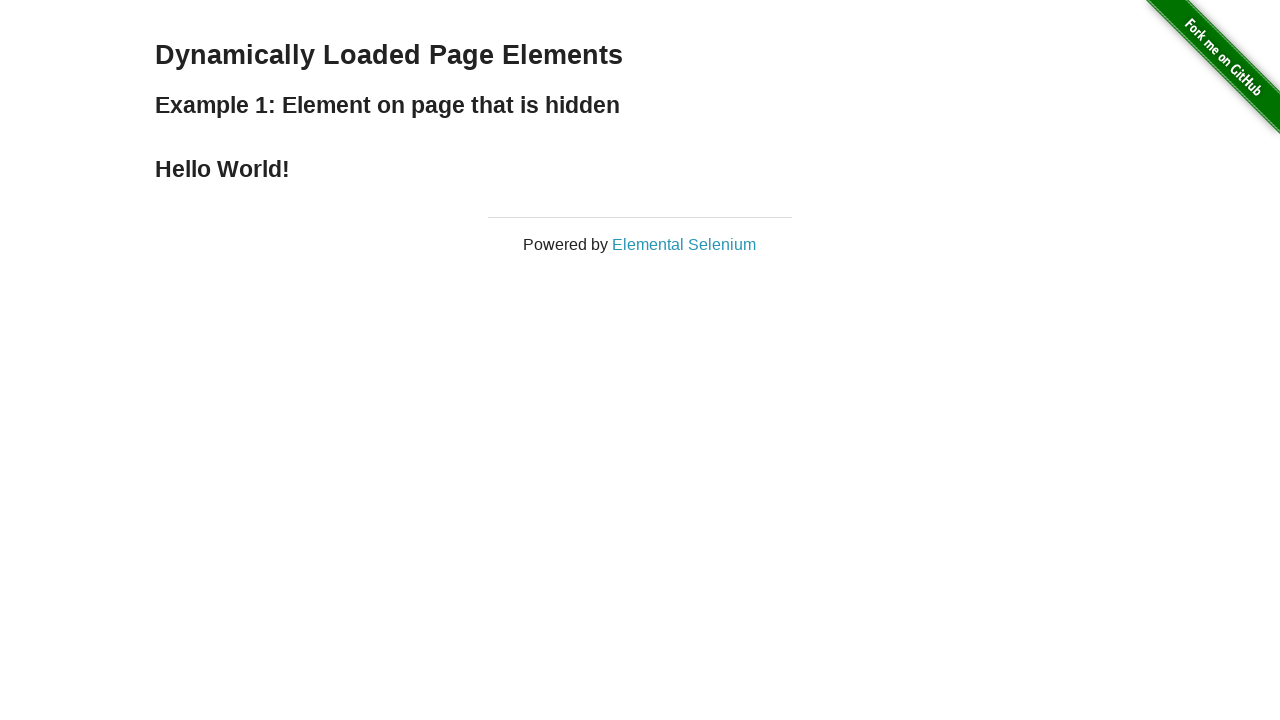

New page loaded successfully
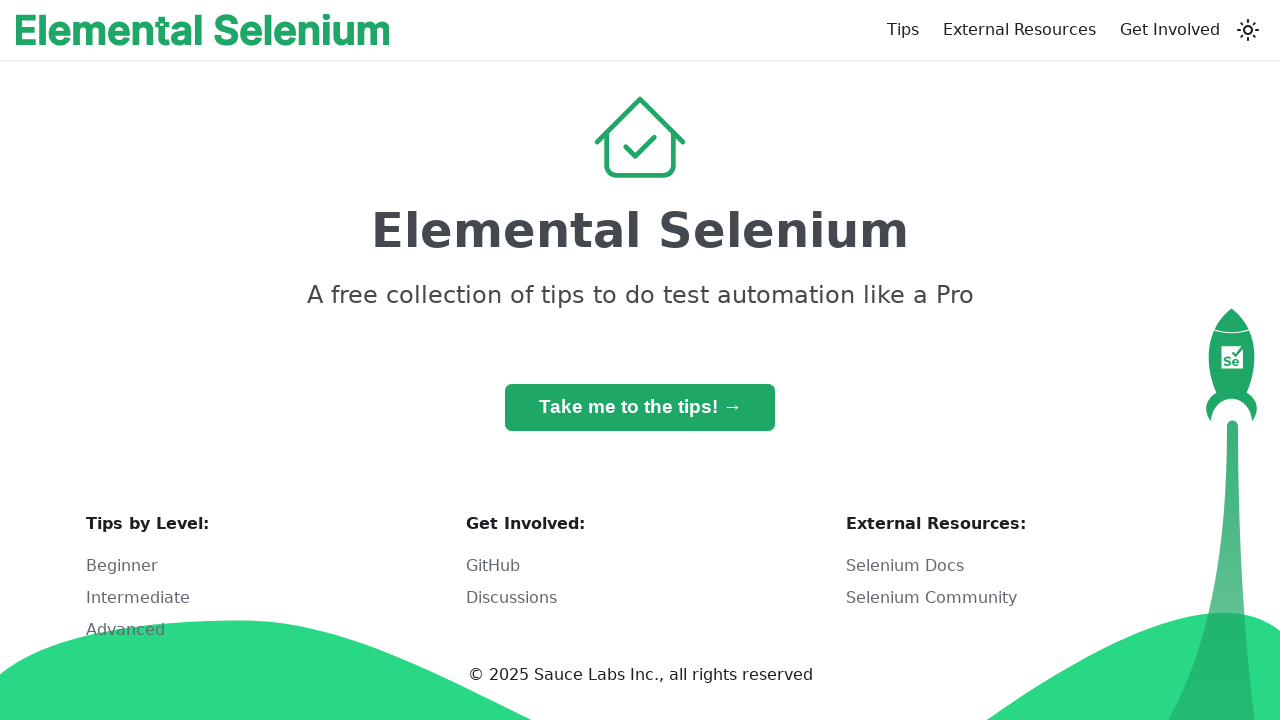

Verified new page URL starts with 'https://elementalselenium.com/'
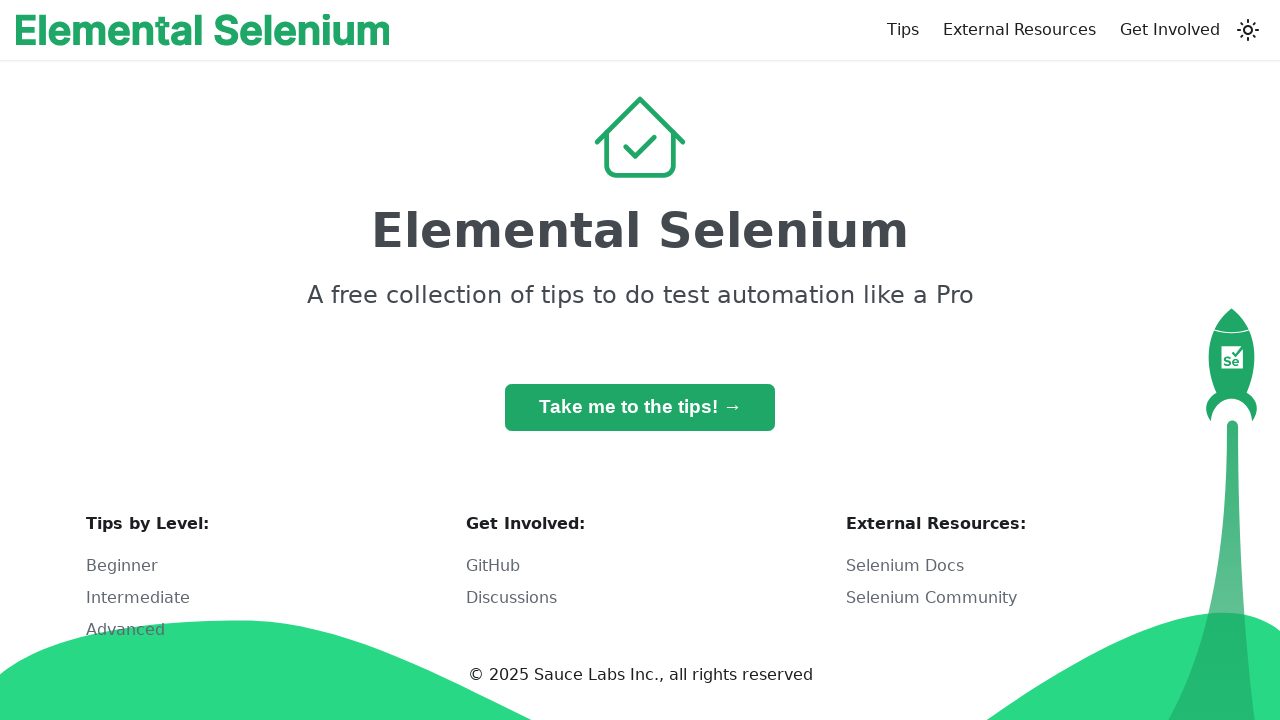

Verified 'Elemental Selenium' header is visible on new page
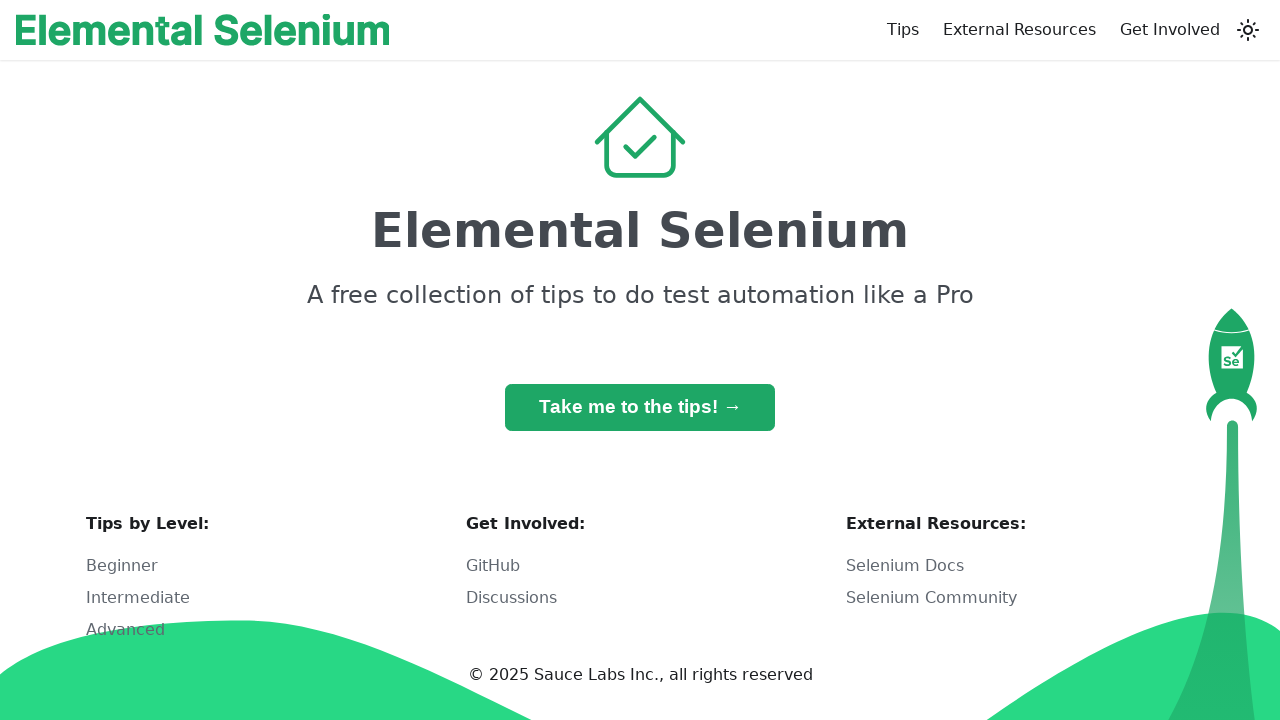

Closed the new page
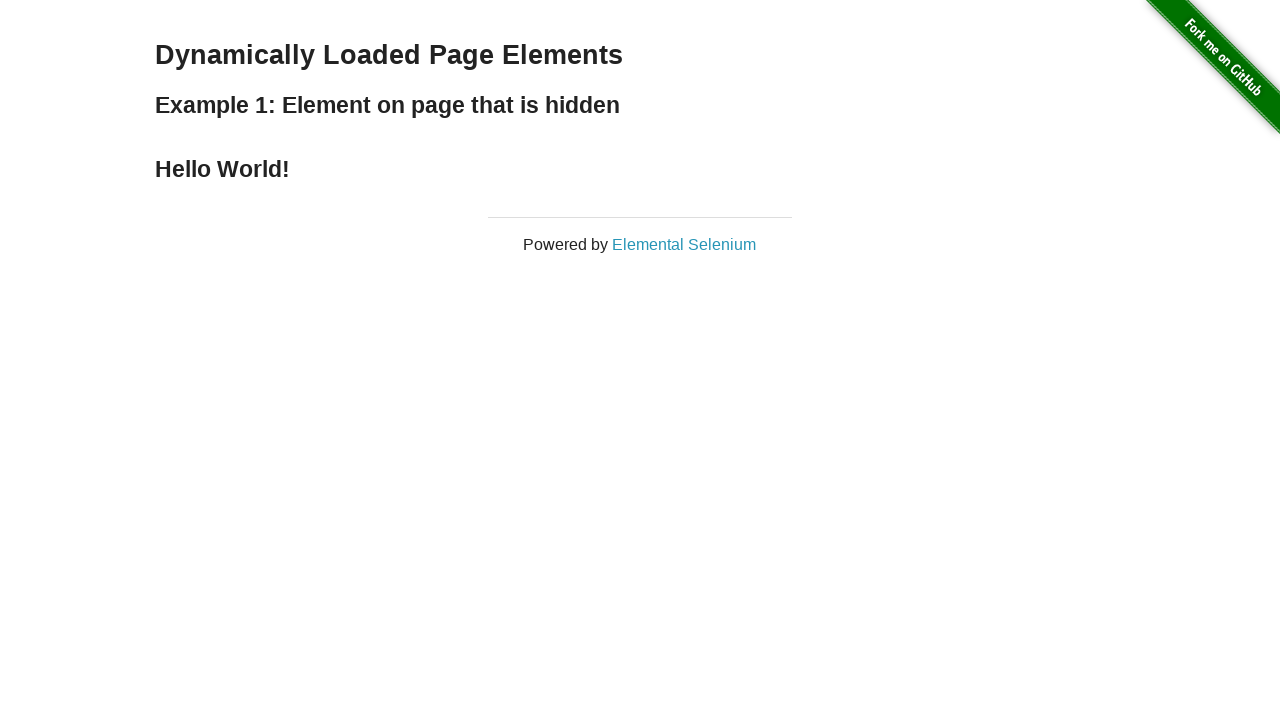

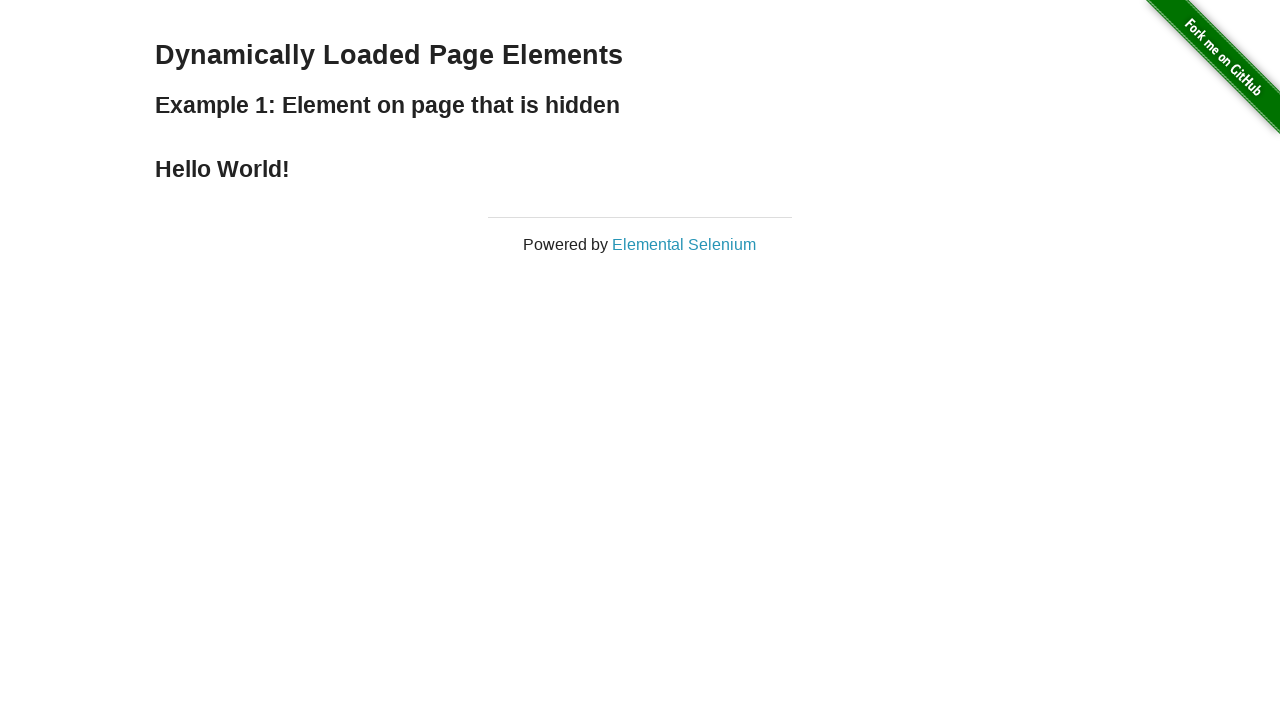